Tests registration form validation with invalid email format

Starting URL: https://alada.vn/tai-khoan/dang-ky.html

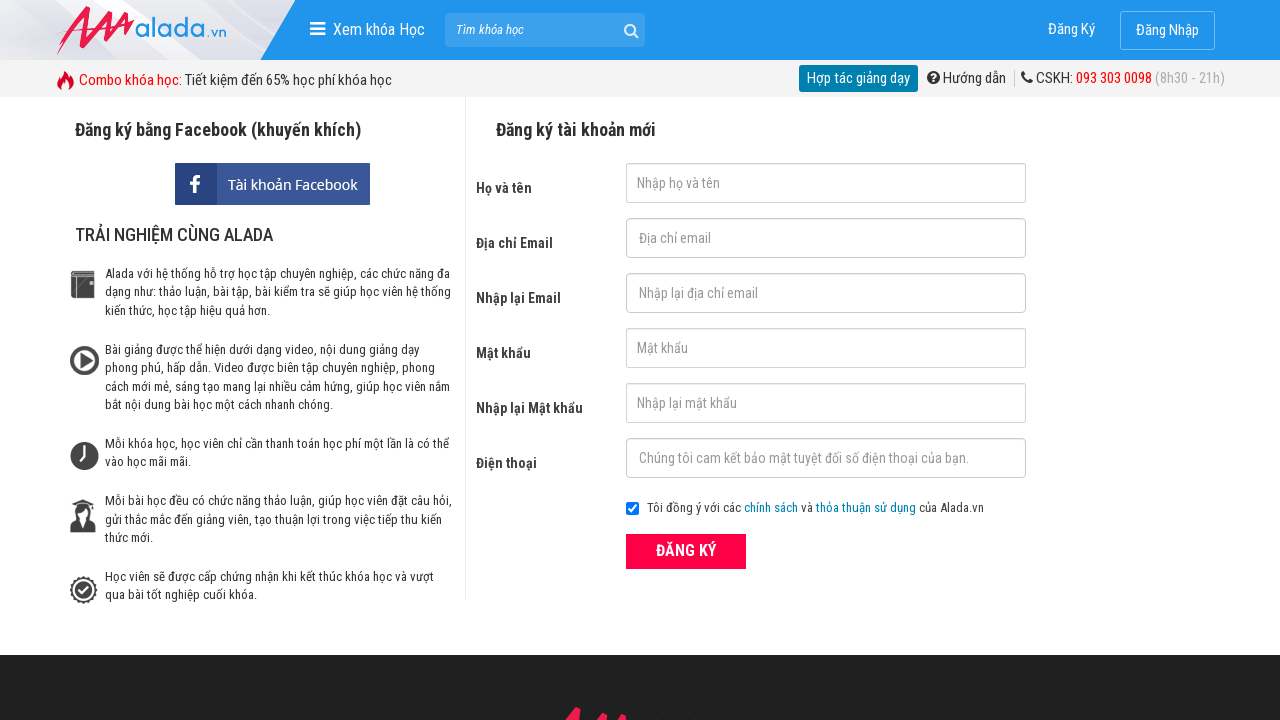

Filled first name field with 'dunglt' on #txtFirstname
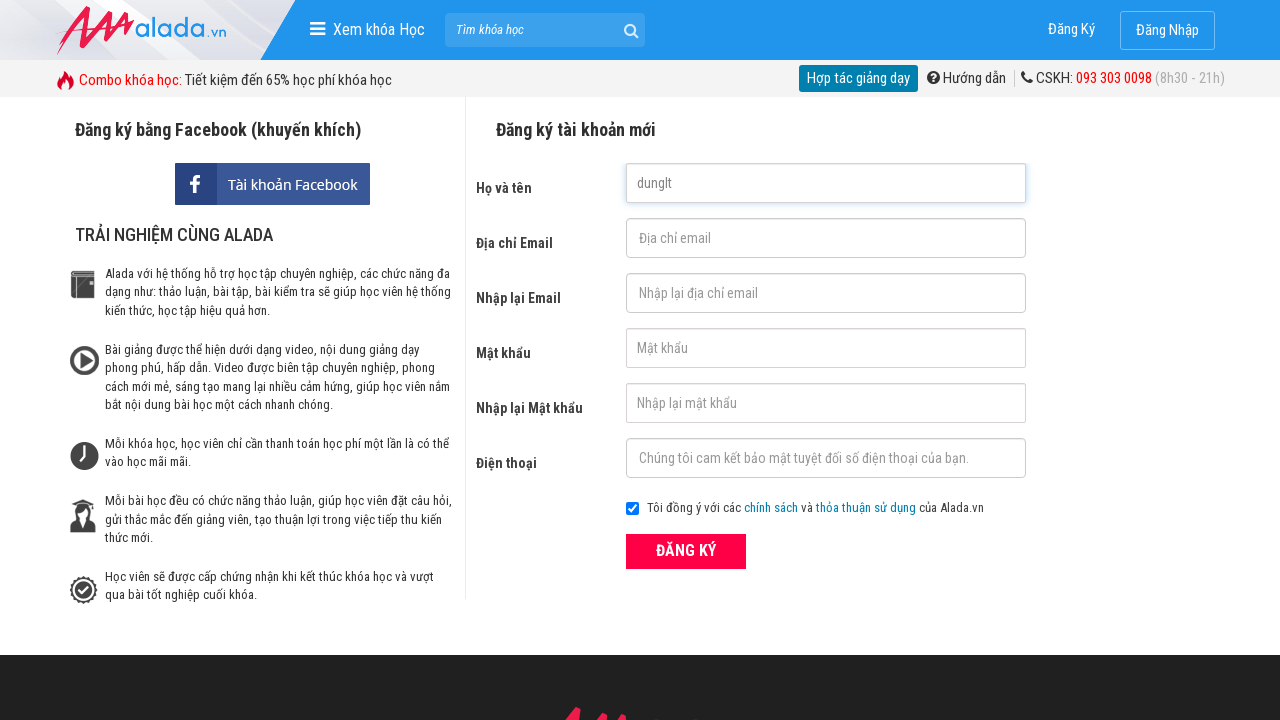

Filled email field with invalid format '123@123@123' on #txtEmail
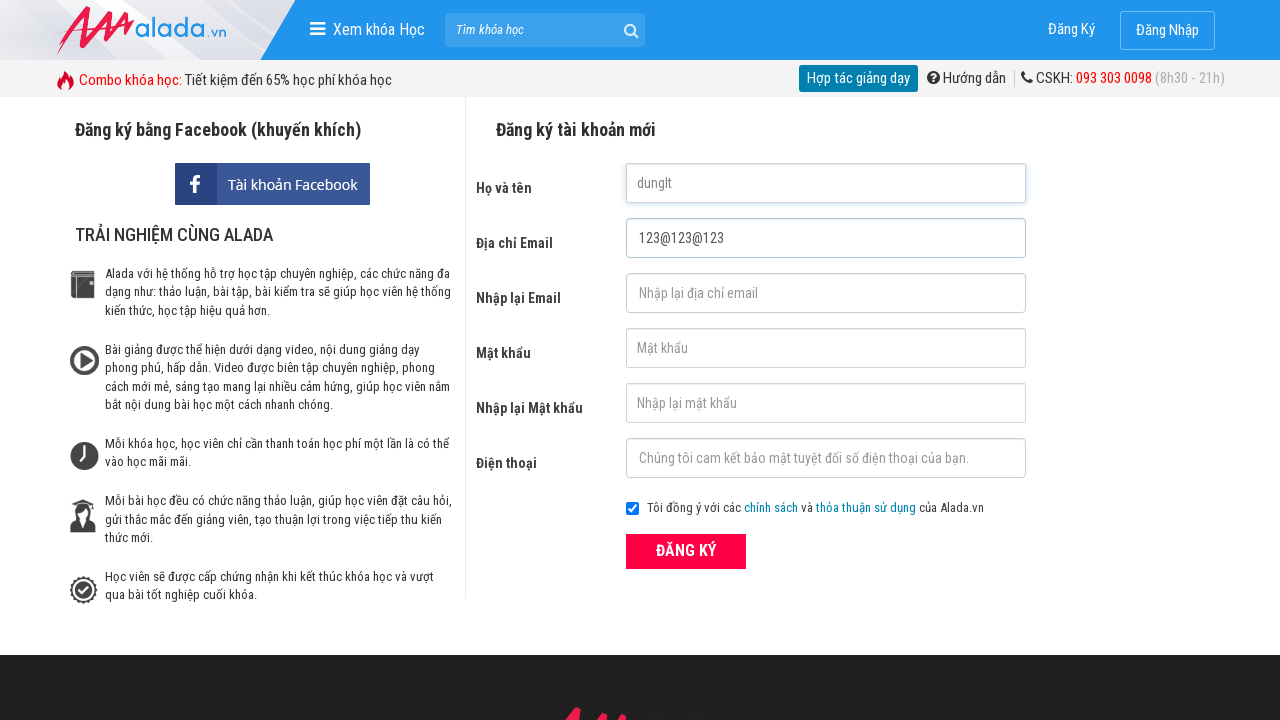

Filled confirm email field with invalid format '123@123@123' on #txtCEmail
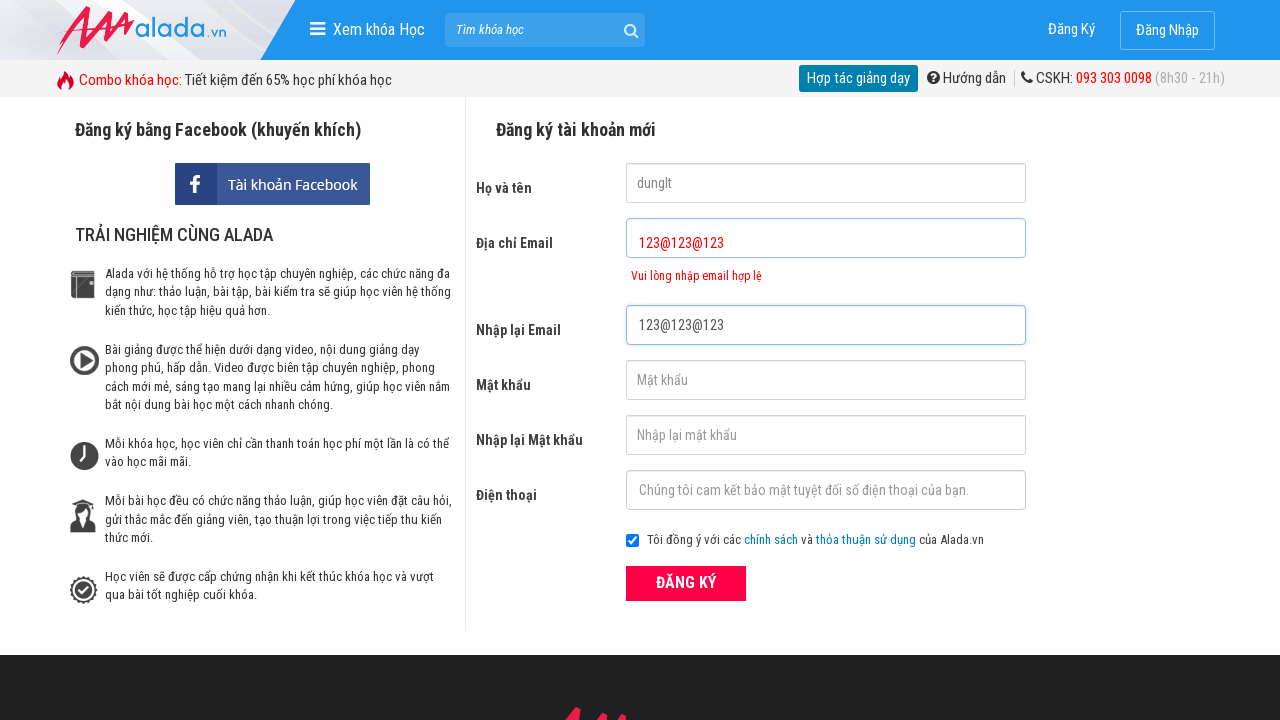

Filled password field with '1234567' on #txtPassword
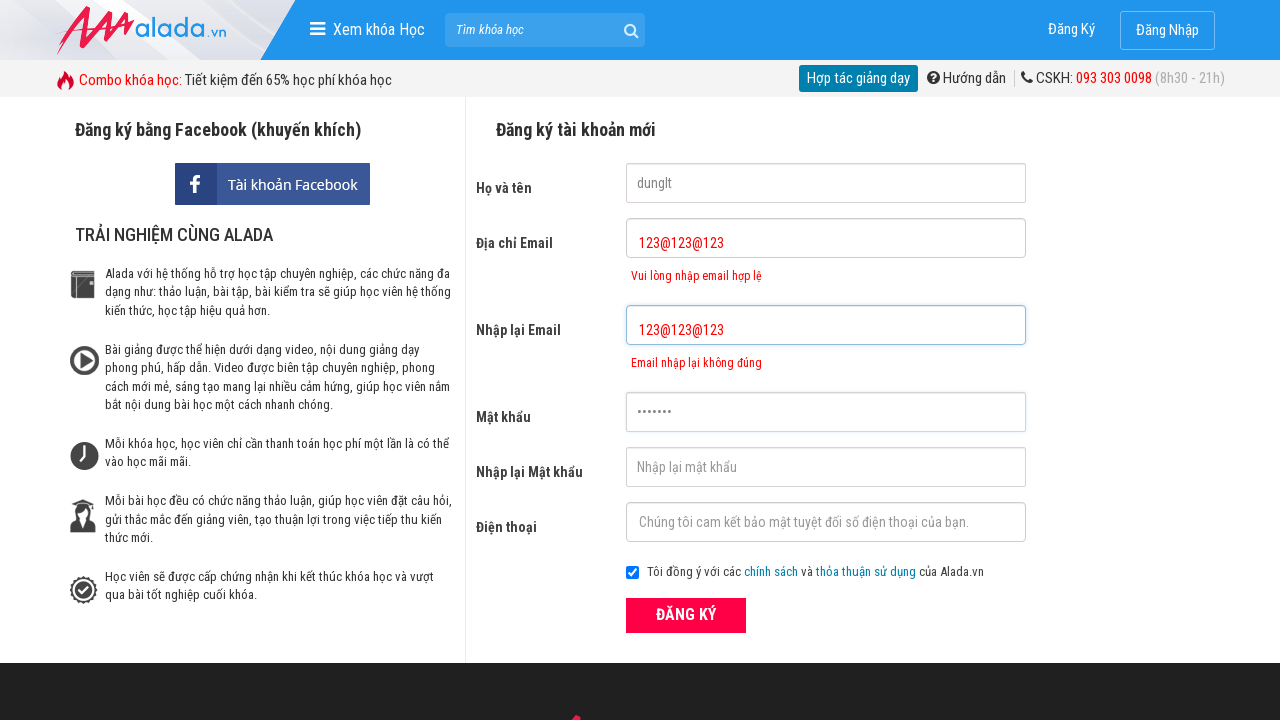

Filled confirm password field with '1234567' on #txtCPassword
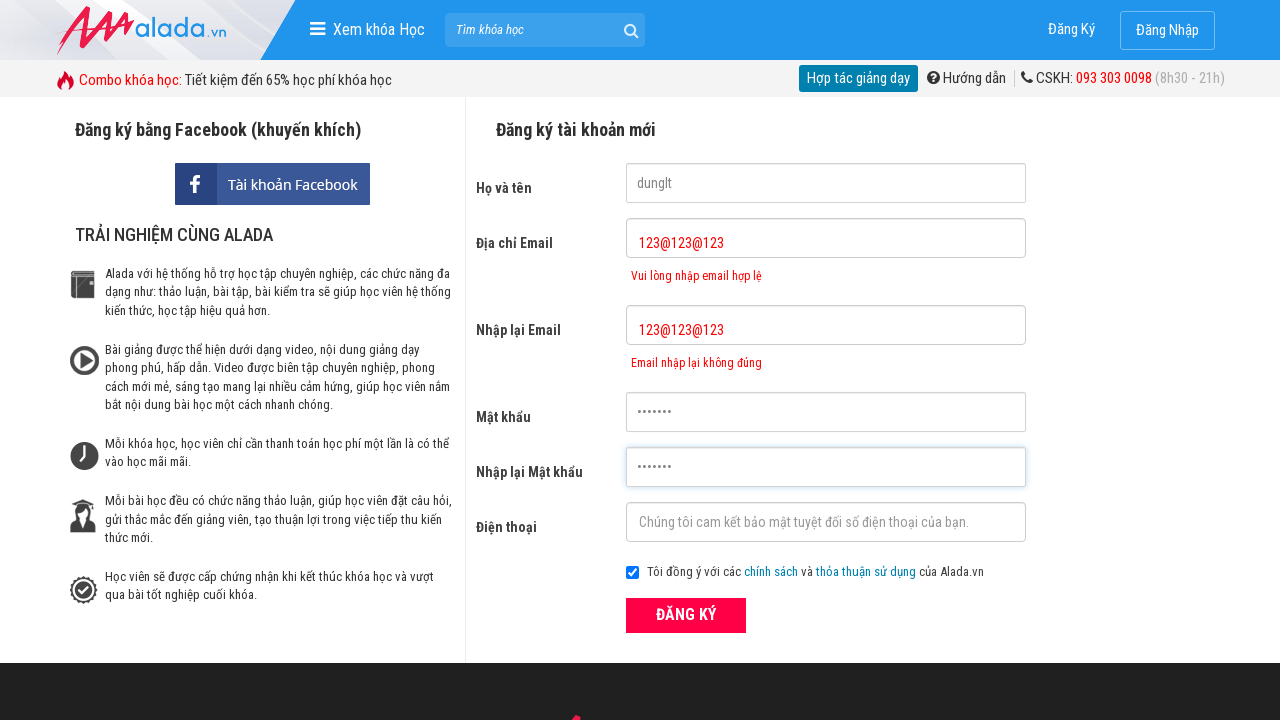

Filled phone field with '0987654321' on #txtPhone
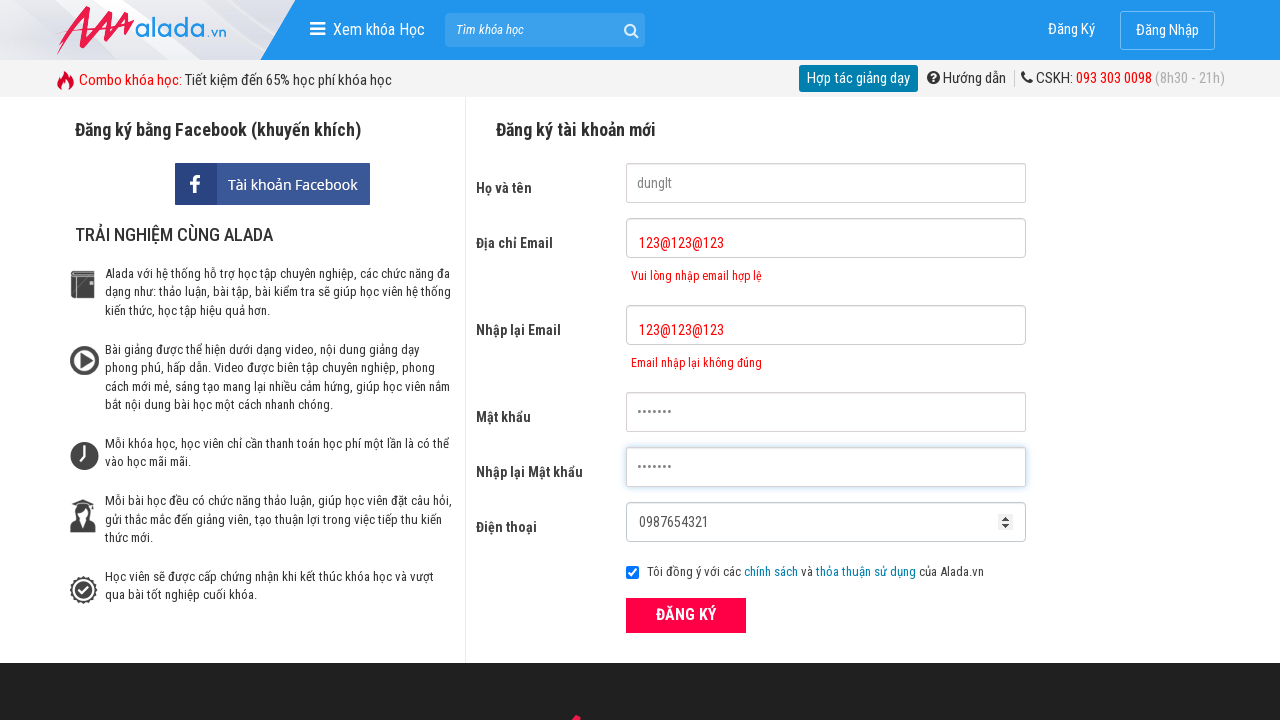

Clicked register button to submit form with invalid email at (686, 615) on xpath=//form[@id='frmLogin']//button
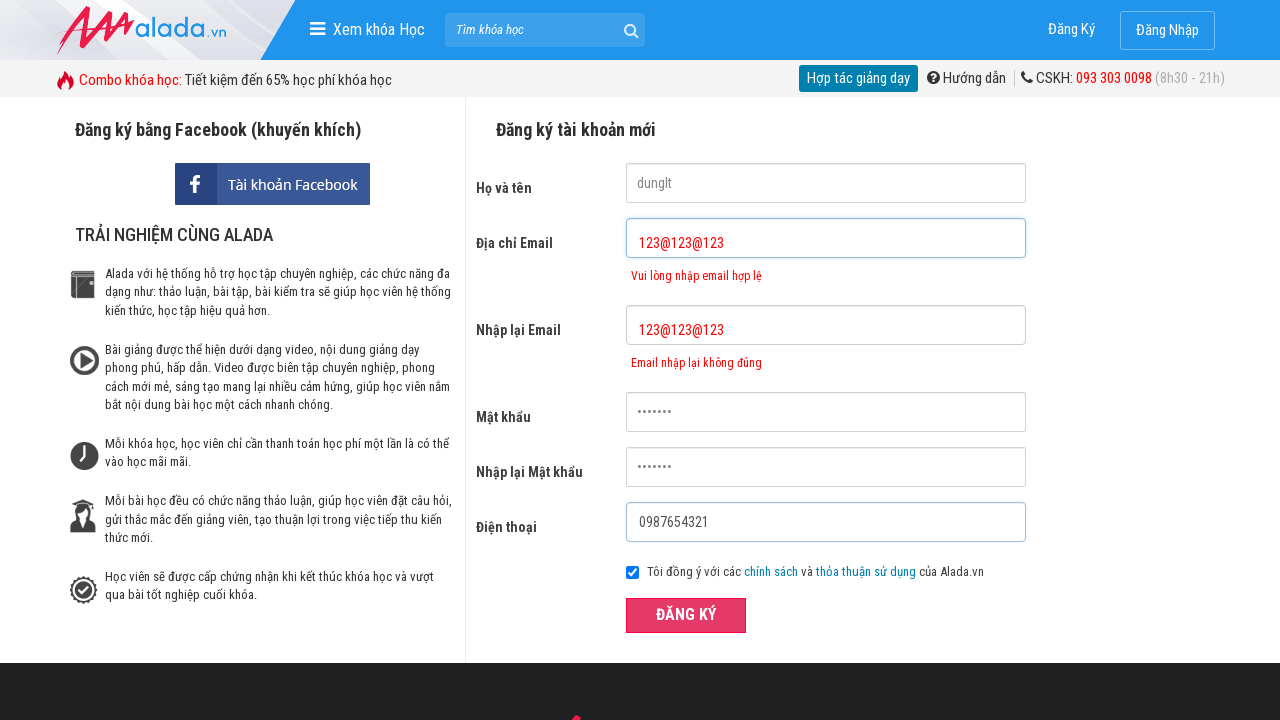

Email error message appeared on page
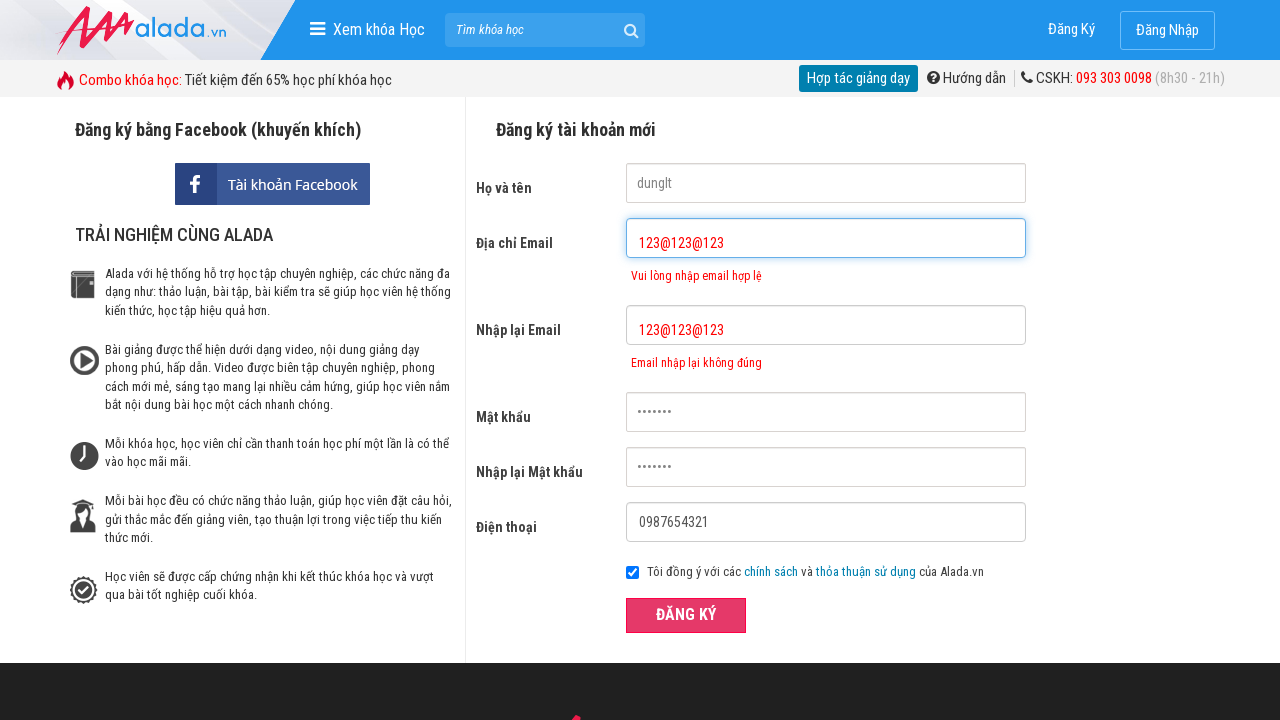

Confirm email error message appeared on page
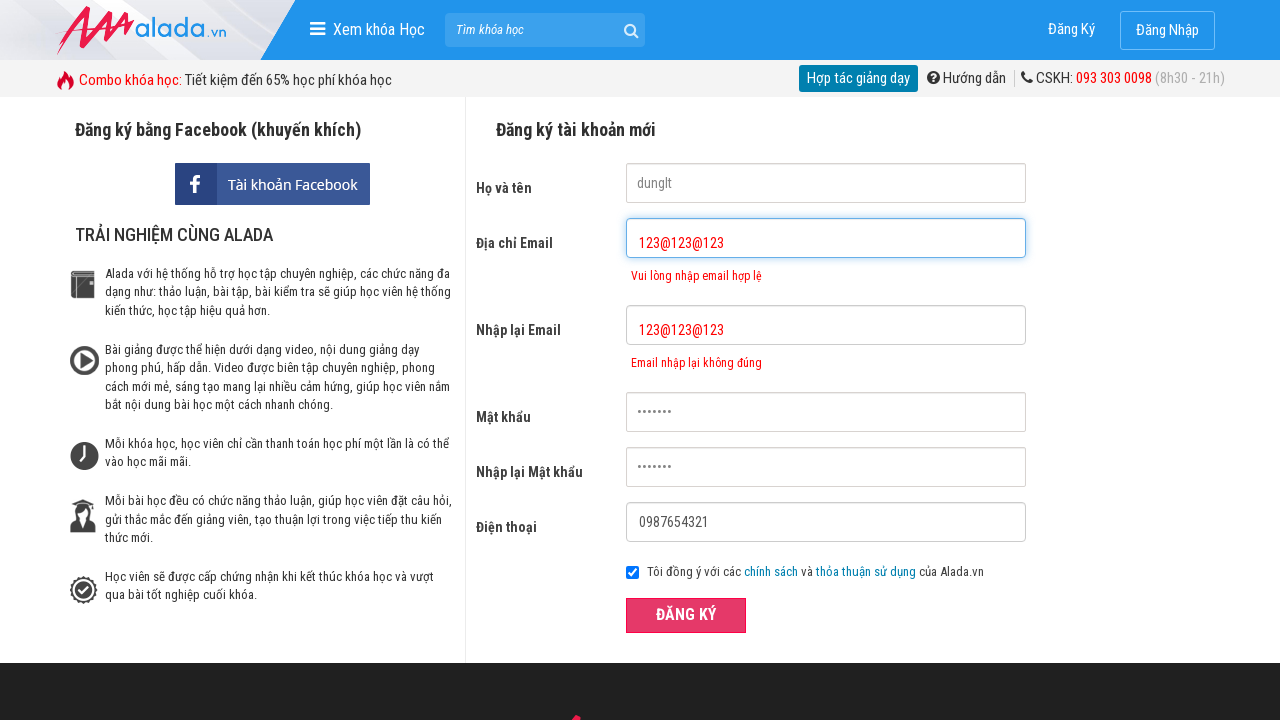

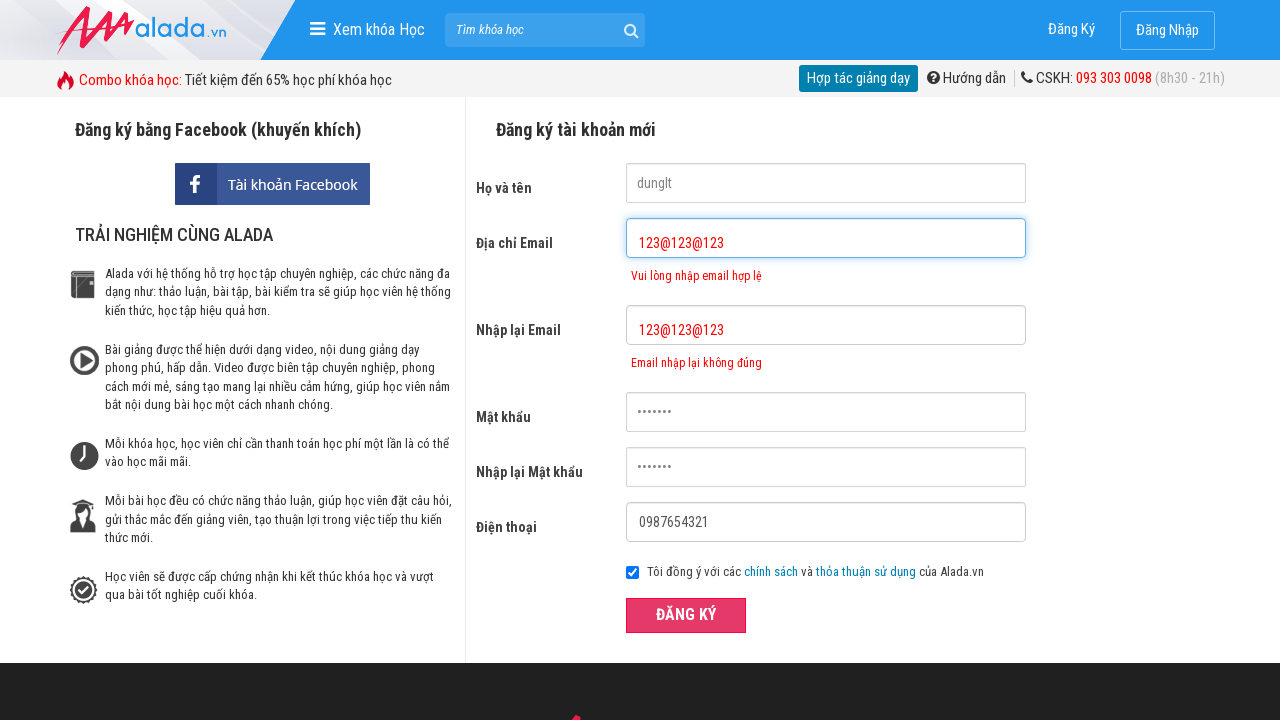